Tests decreasing a number value using arrow down key press in a number input field

Starting URL: http://the-internet.herokuapp.com/inputs

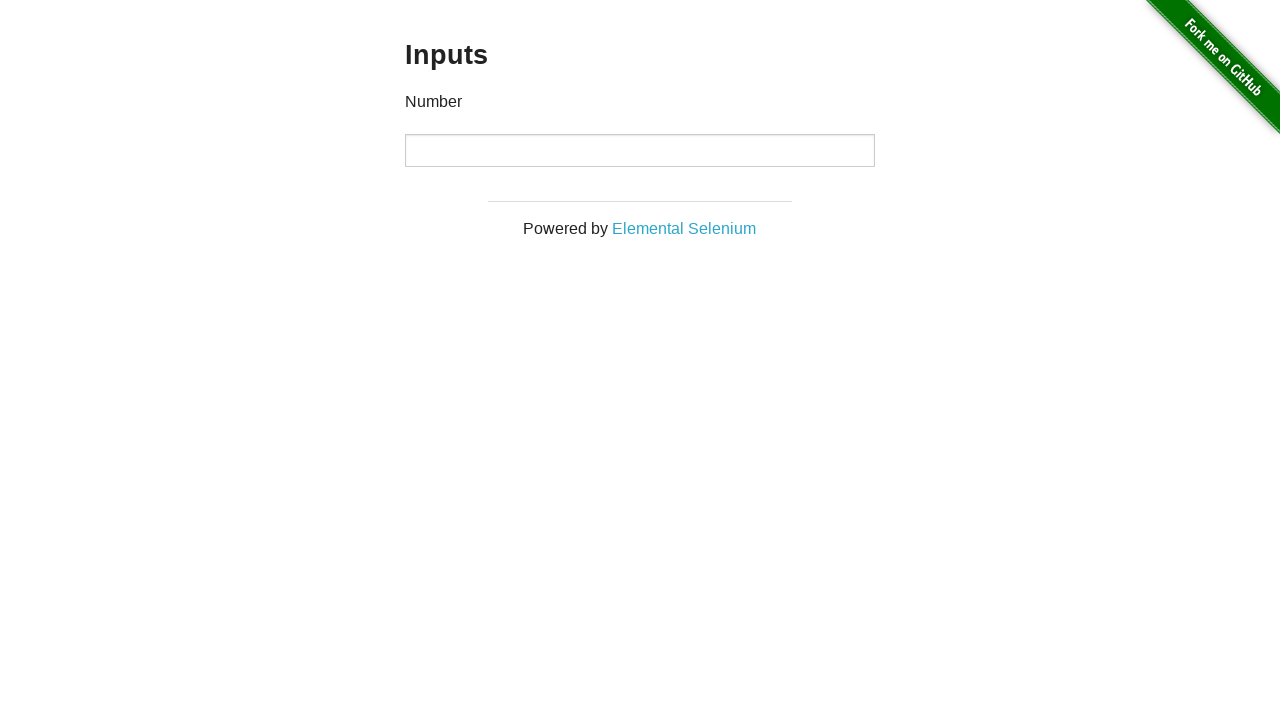

Filled number input field with initial value of 100 on input[type='number']
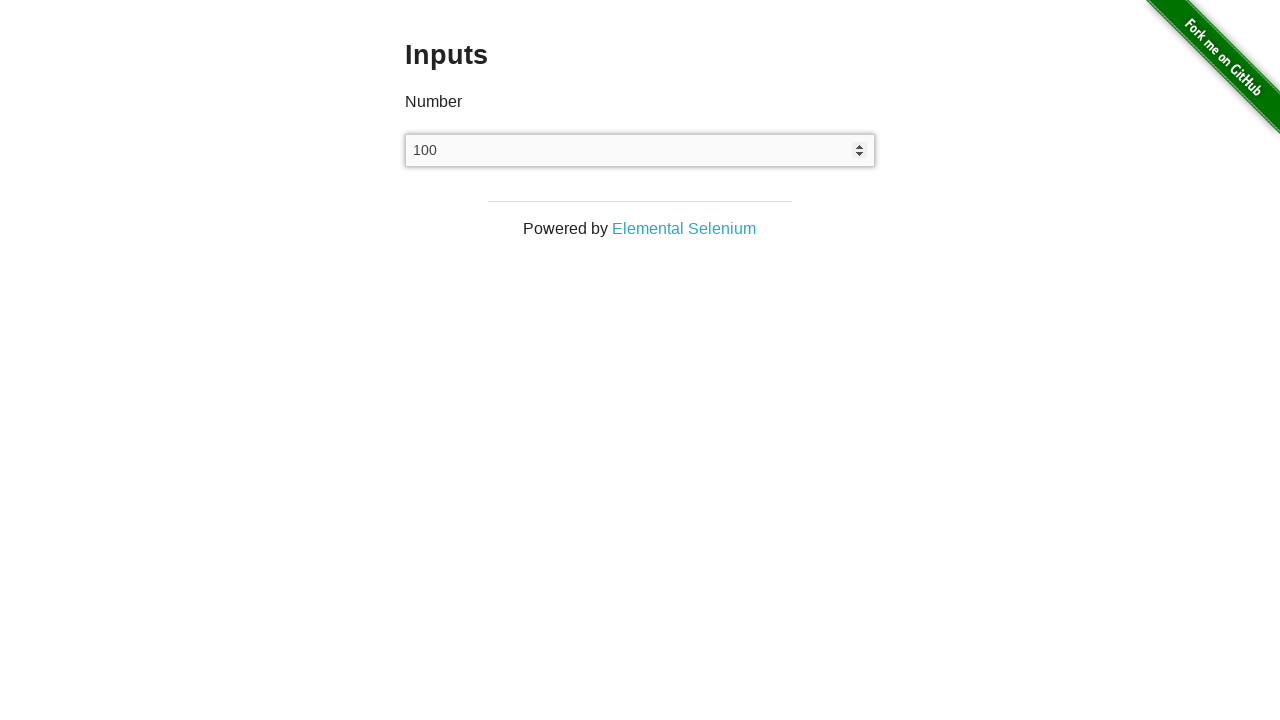

Pressed ArrowDown key to decrease the value on input[type='number']
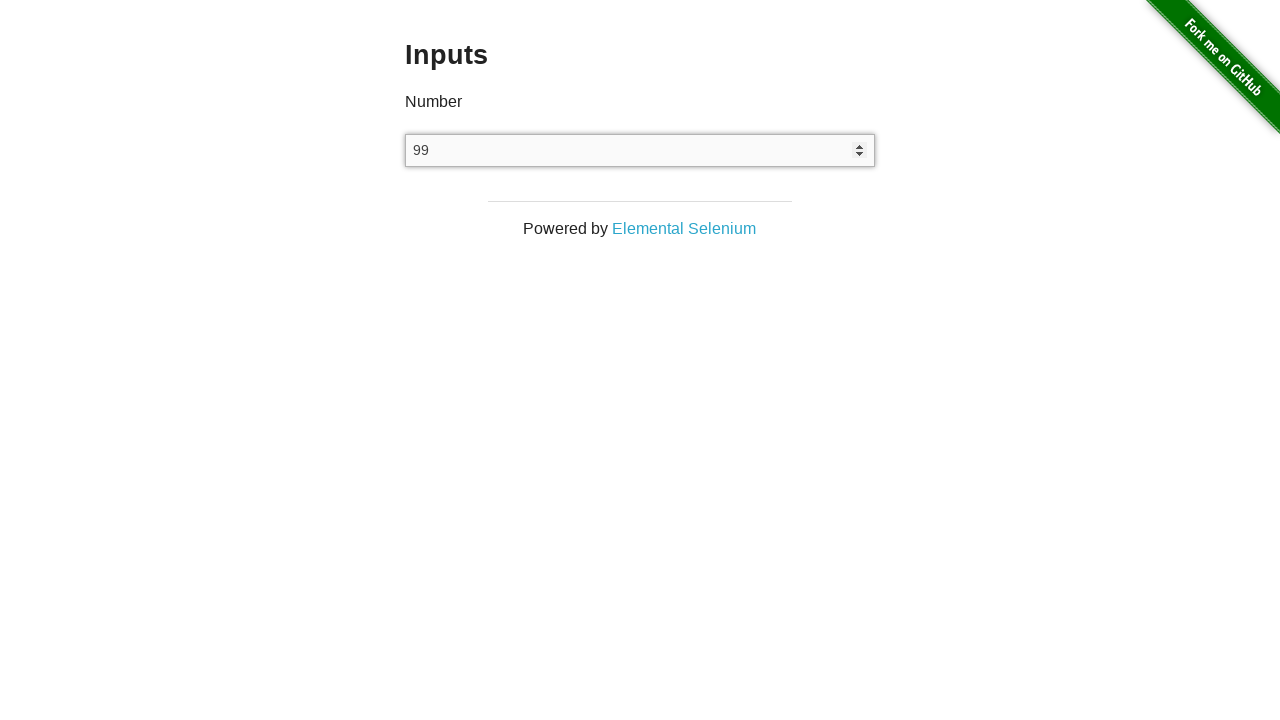

Verified the value decreased to 99
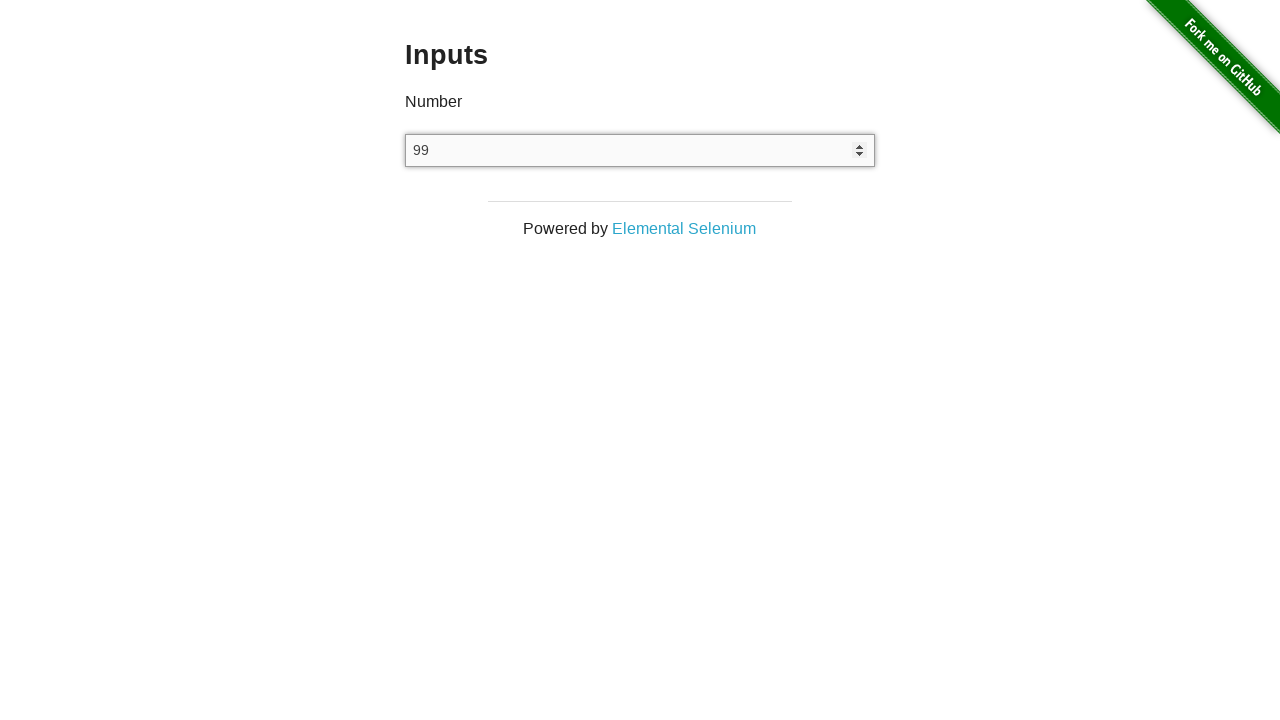

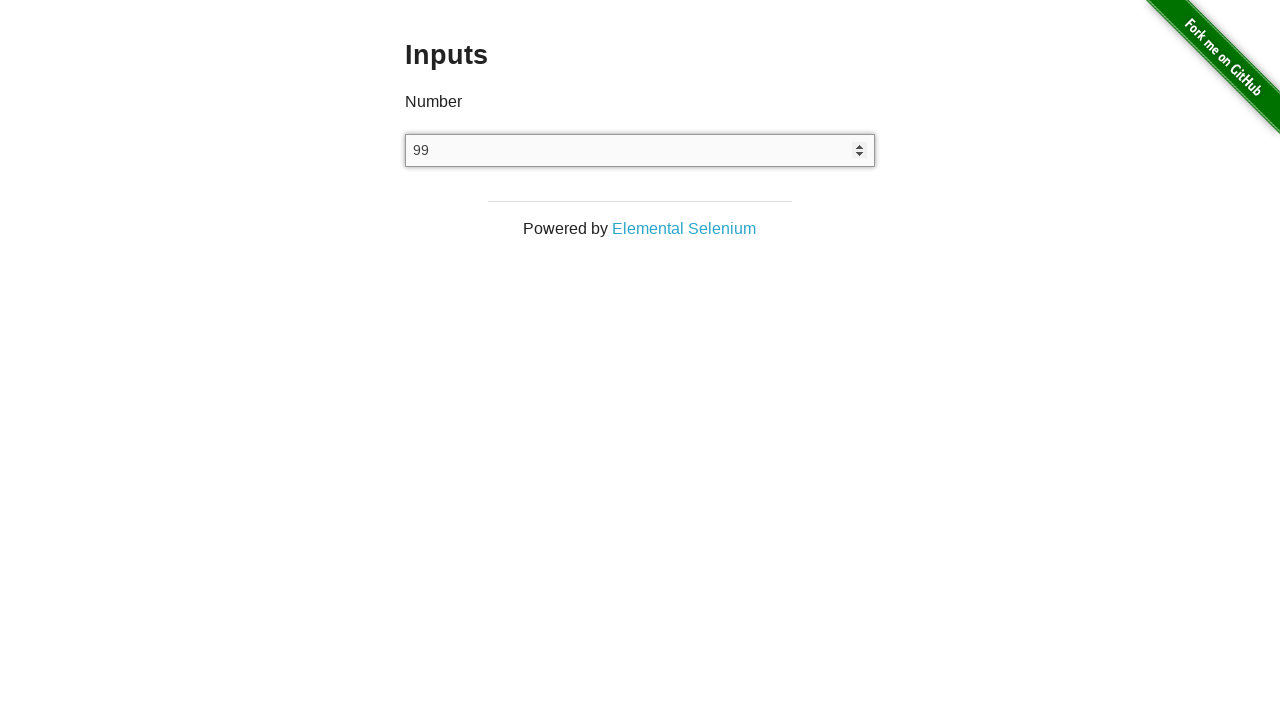